Verifies that error messages are displayed for empty required fields when clicking Continue to payment button on the subscription page

Starting URL: https://home.openweathermap.org/subscriptions/unauth_subscribe/onecall_30/base

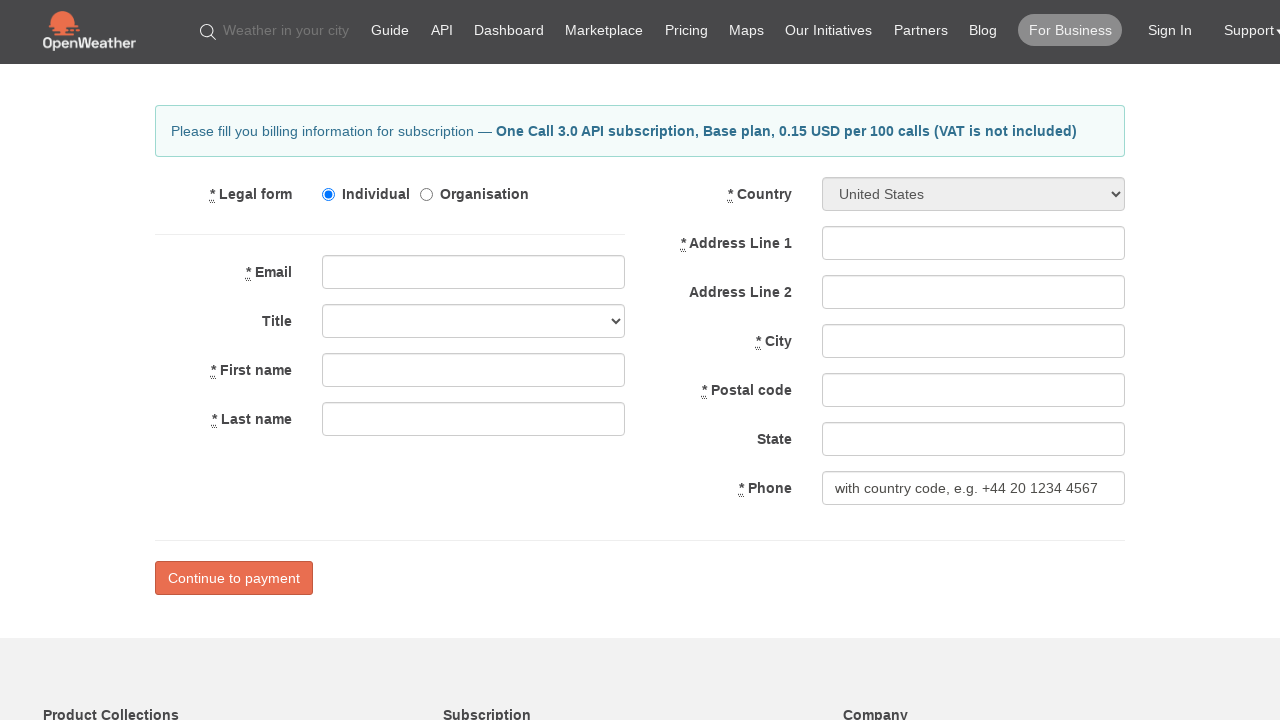

Clicked 'Continue to payment' button without filling required fields at (234, 578) on input[value='Continue to payment']
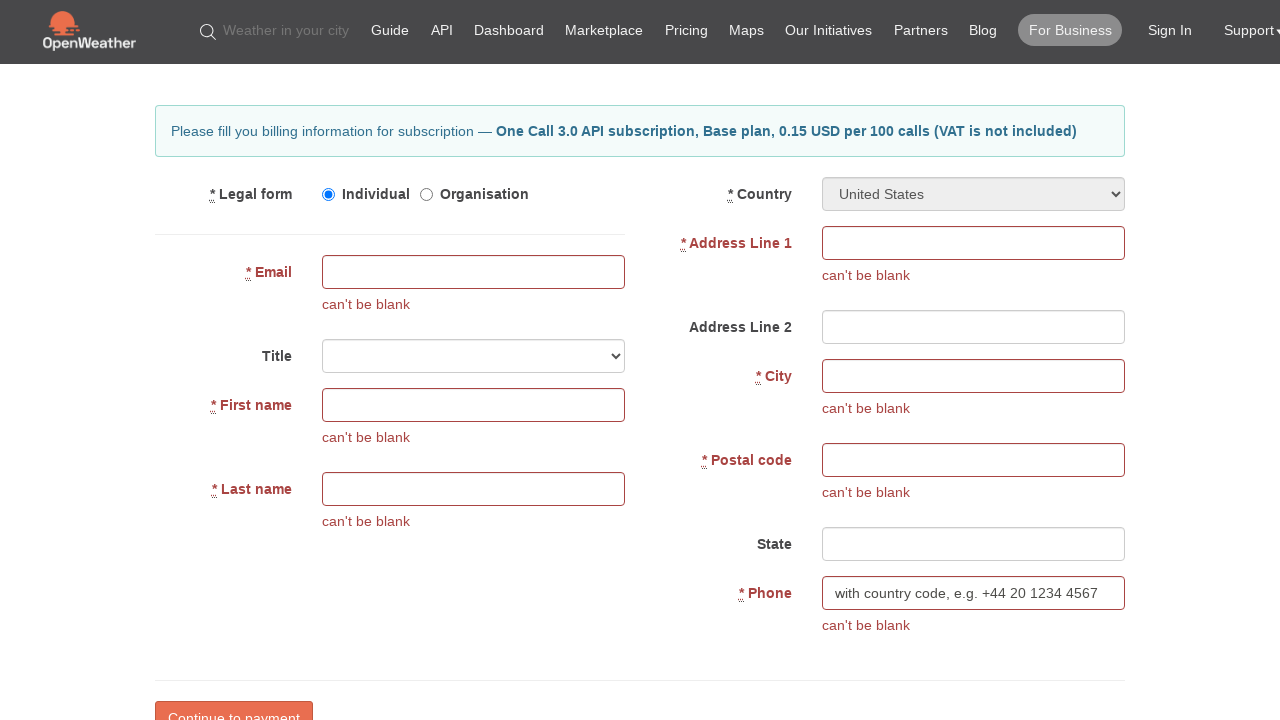

Error messages appeared on the page
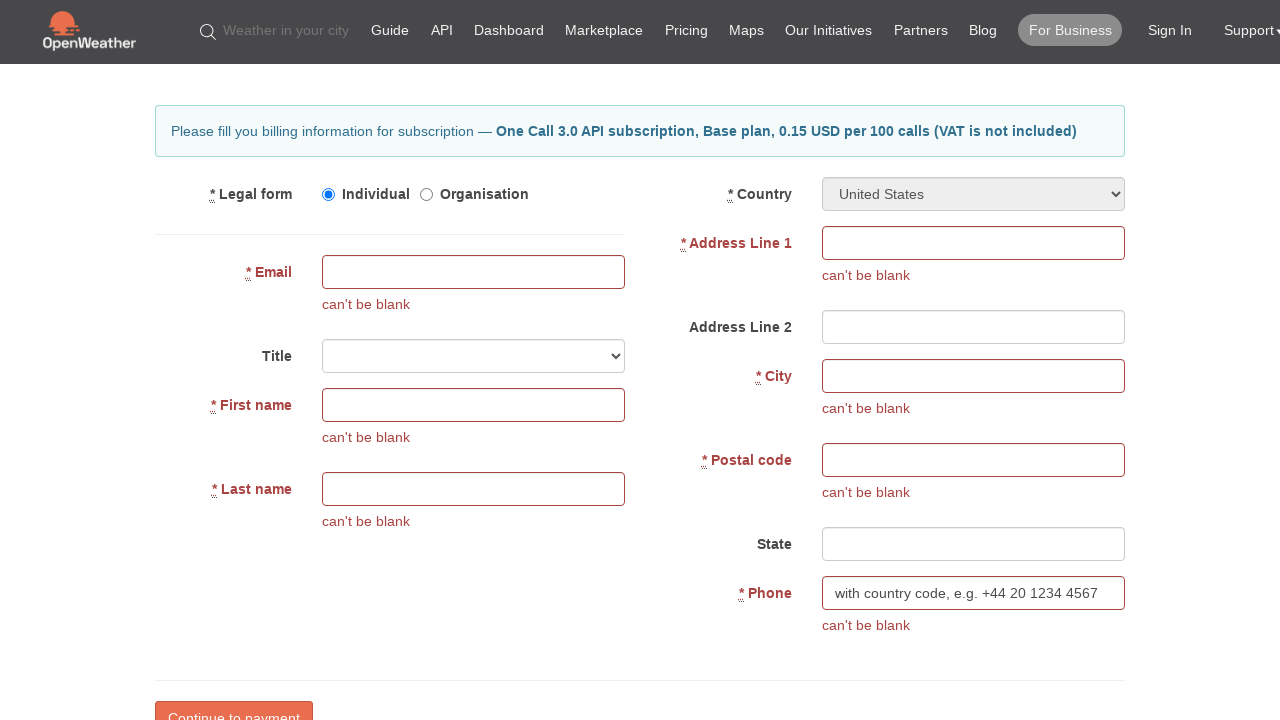

Verified all 7 error messages are visible
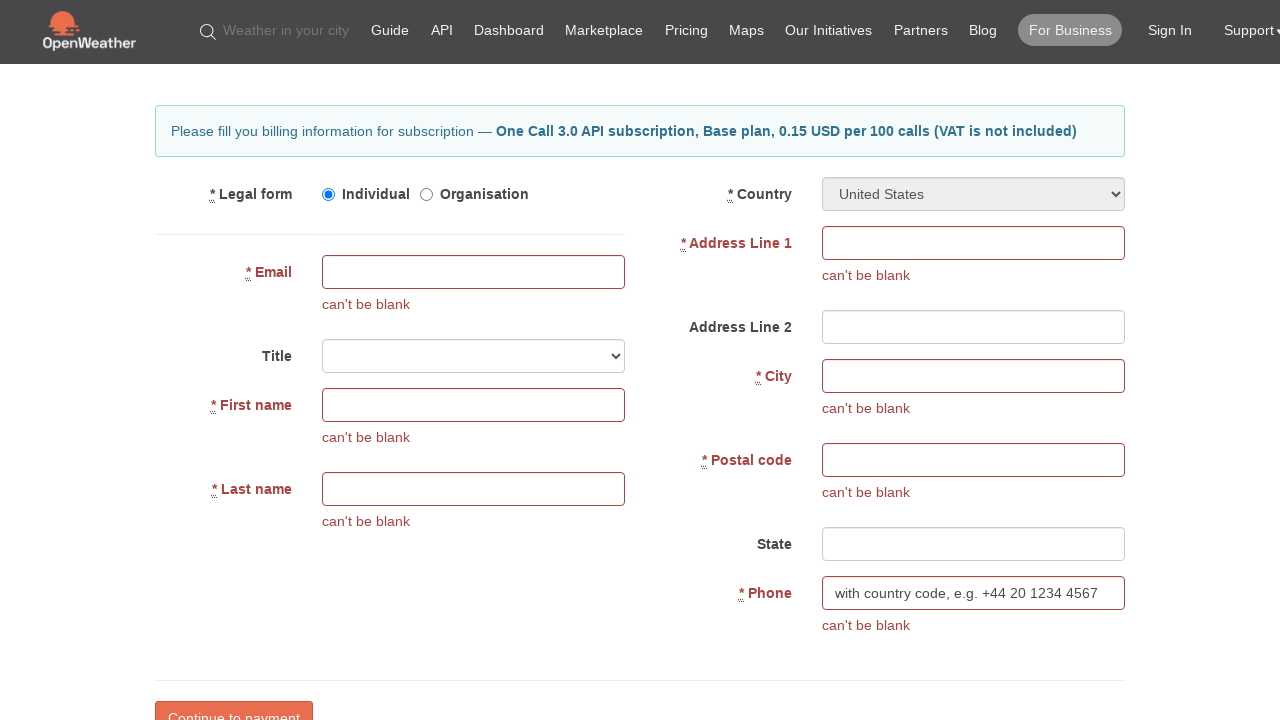

Confirmed exactly 7 error messages are displayed for empty required fields
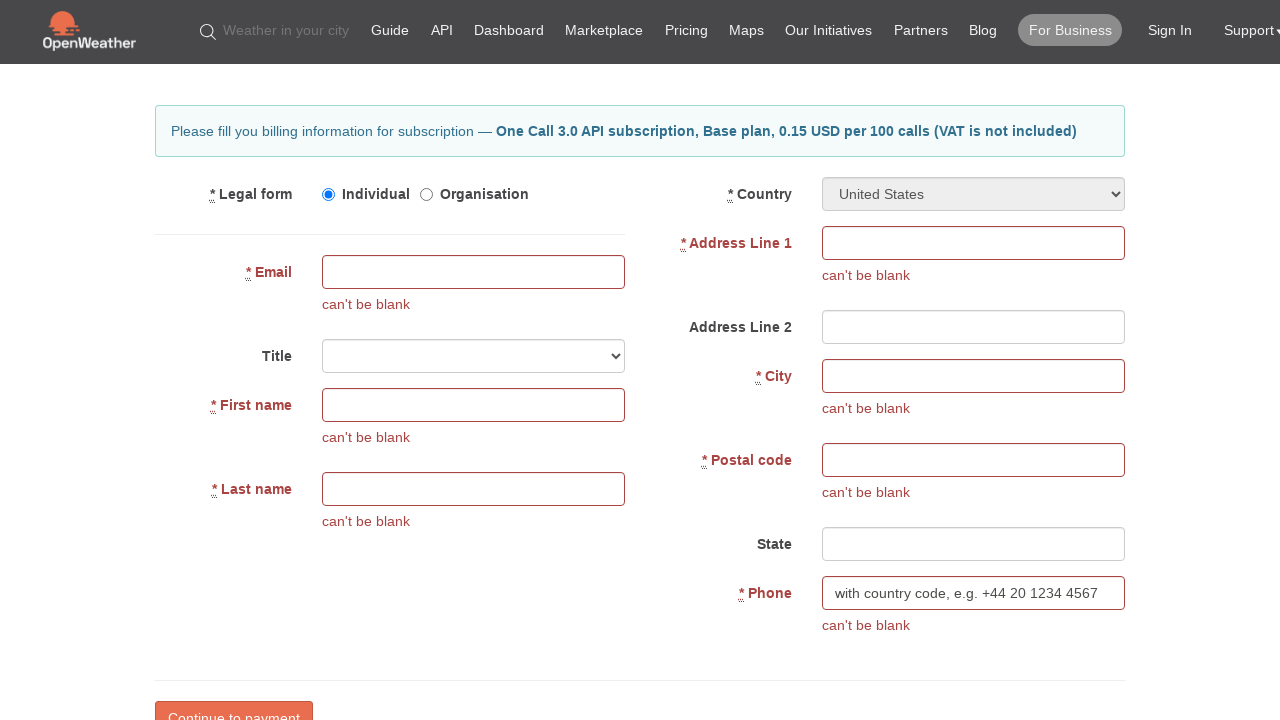

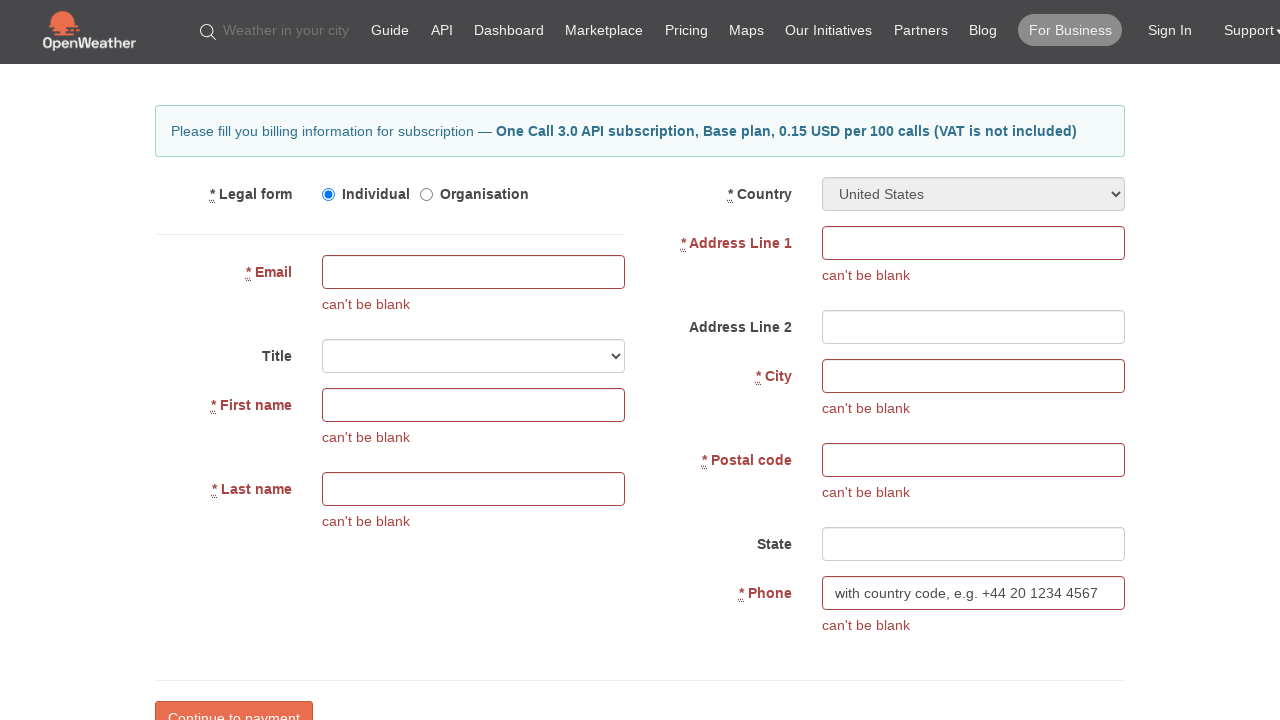